Tests that entered text is trimmed when editing a todo item.

Starting URL: https://demo.playwright.dev/todomvc

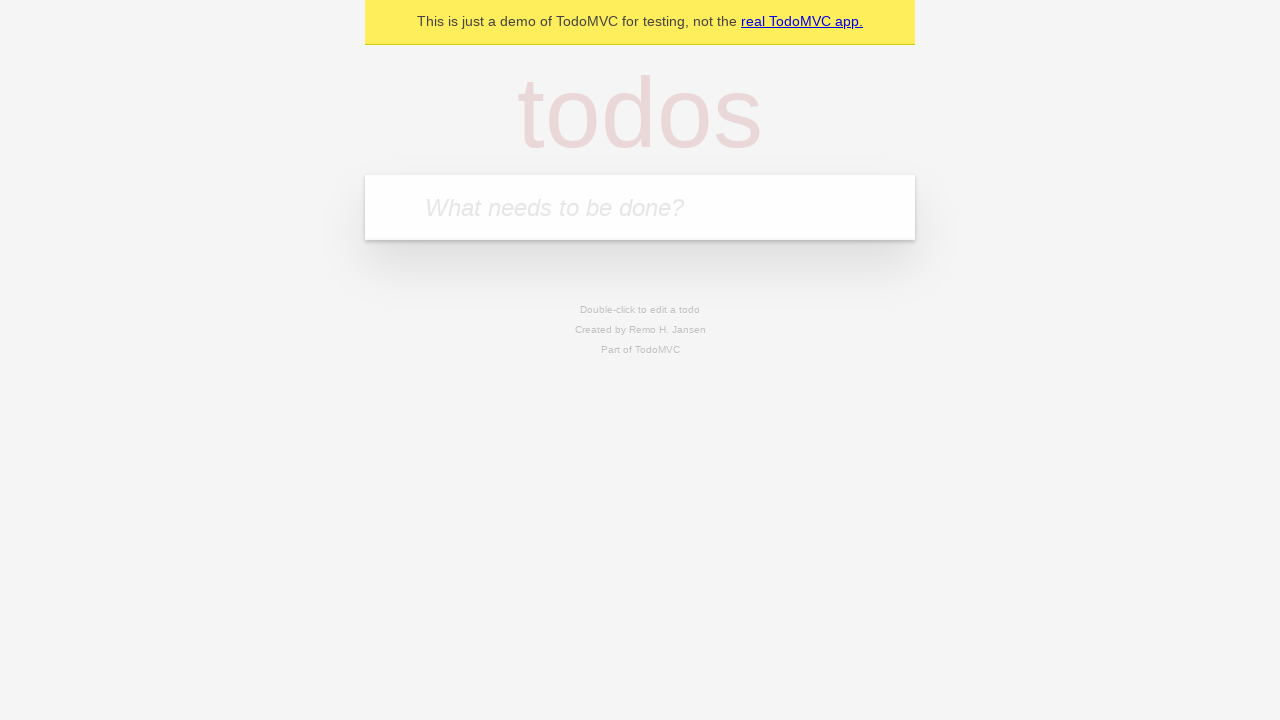

Filled todo input with 'buy some cheese' on internal:attr=[placeholder="What needs to be done?"i]
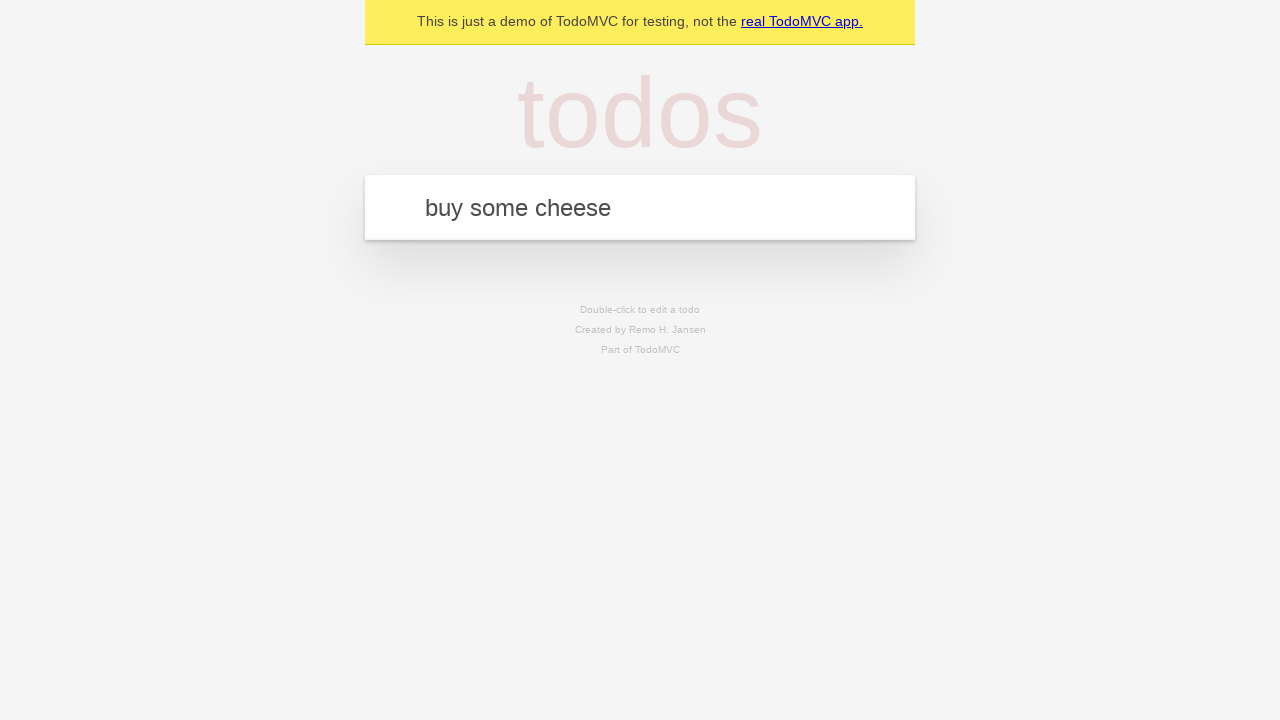

Pressed Enter to create first todo on internal:attr=[placeholder="What needs to be done?"i]
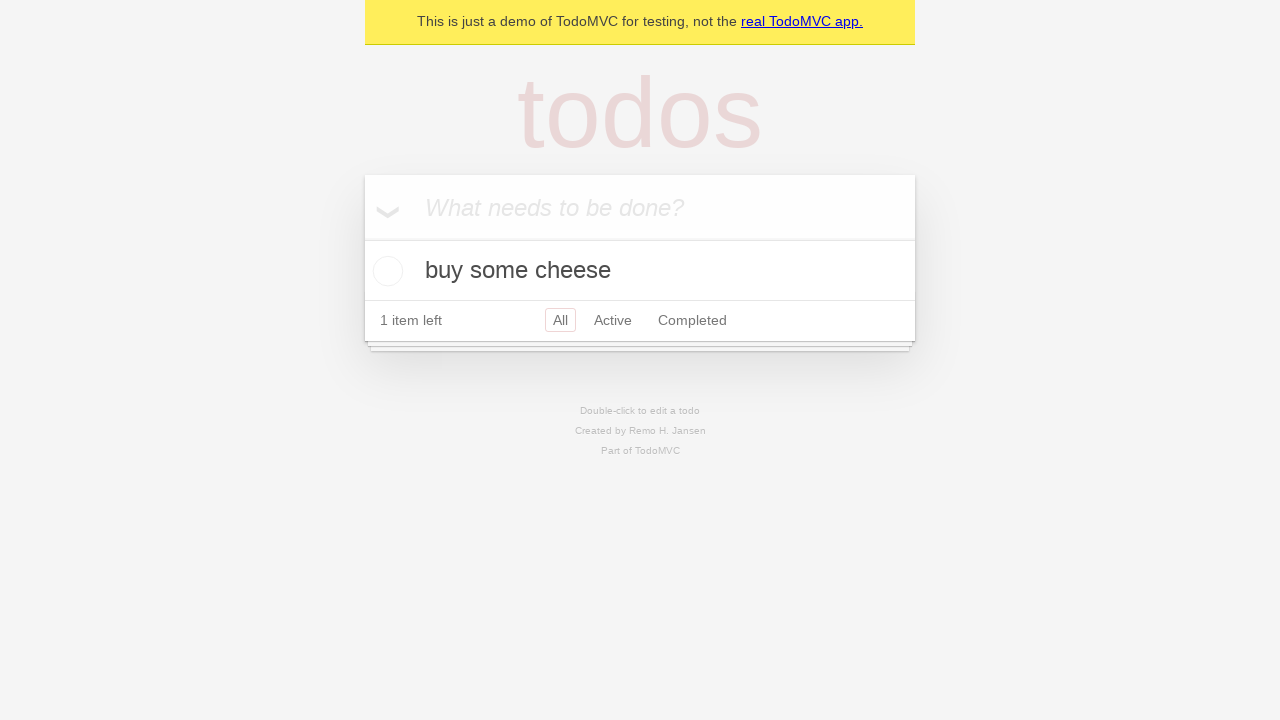

Filled todo input with 'feed the cat' on internal:attr=[placeholder="What needs to be done?"i]
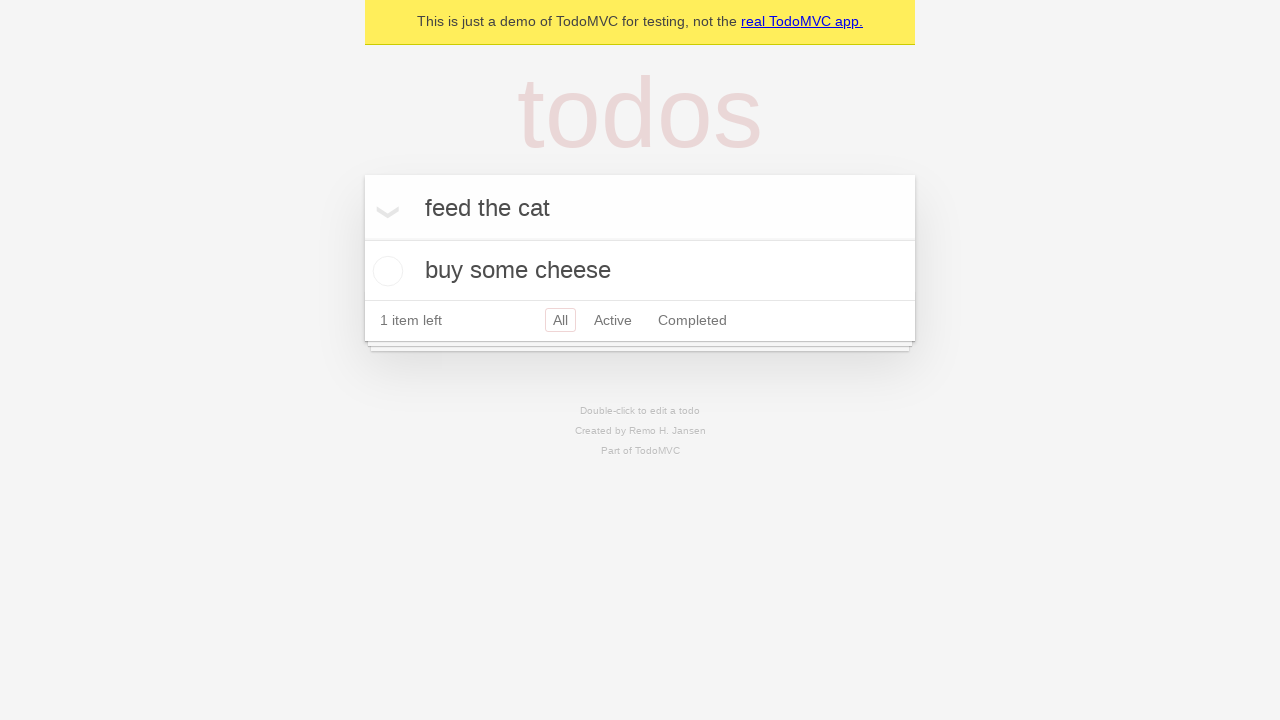

Pressed Enter to create second todo on internal:attr=[placeholder="What needs to be done?"i]
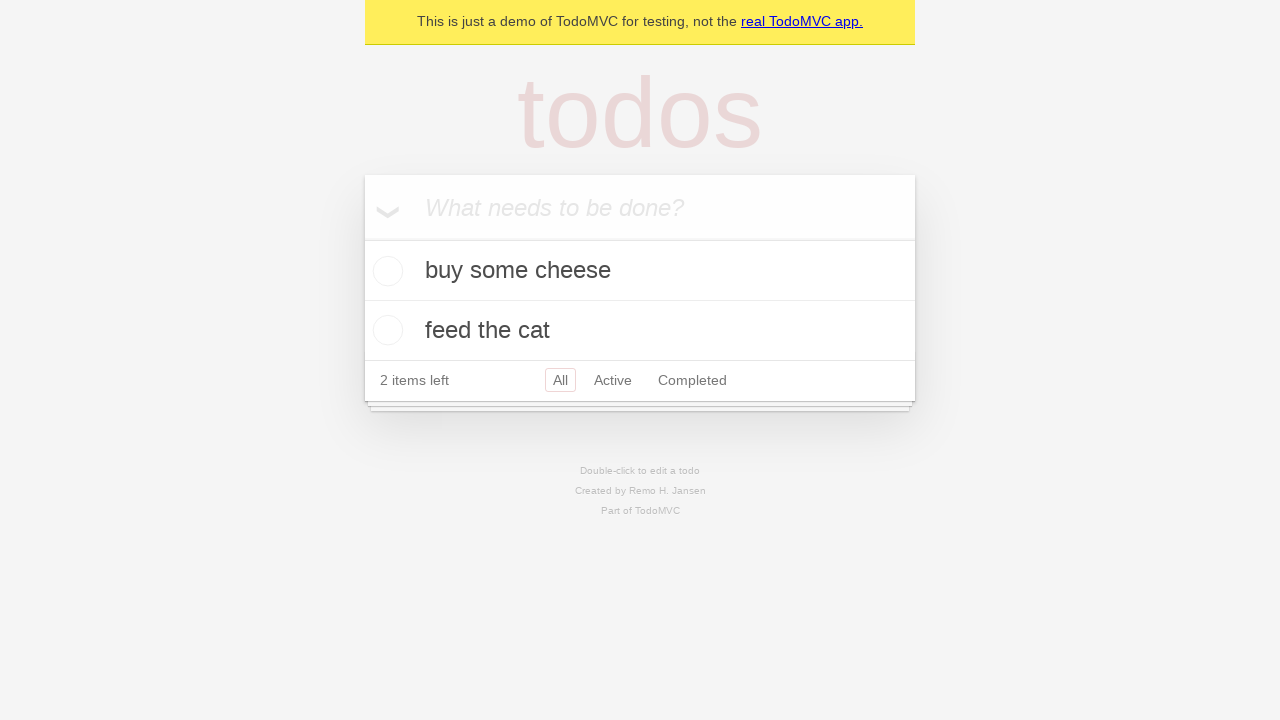

Filled todo input with 'book a doctors appointment' on internal:attr=[placeholder="What needs to be done?"i]
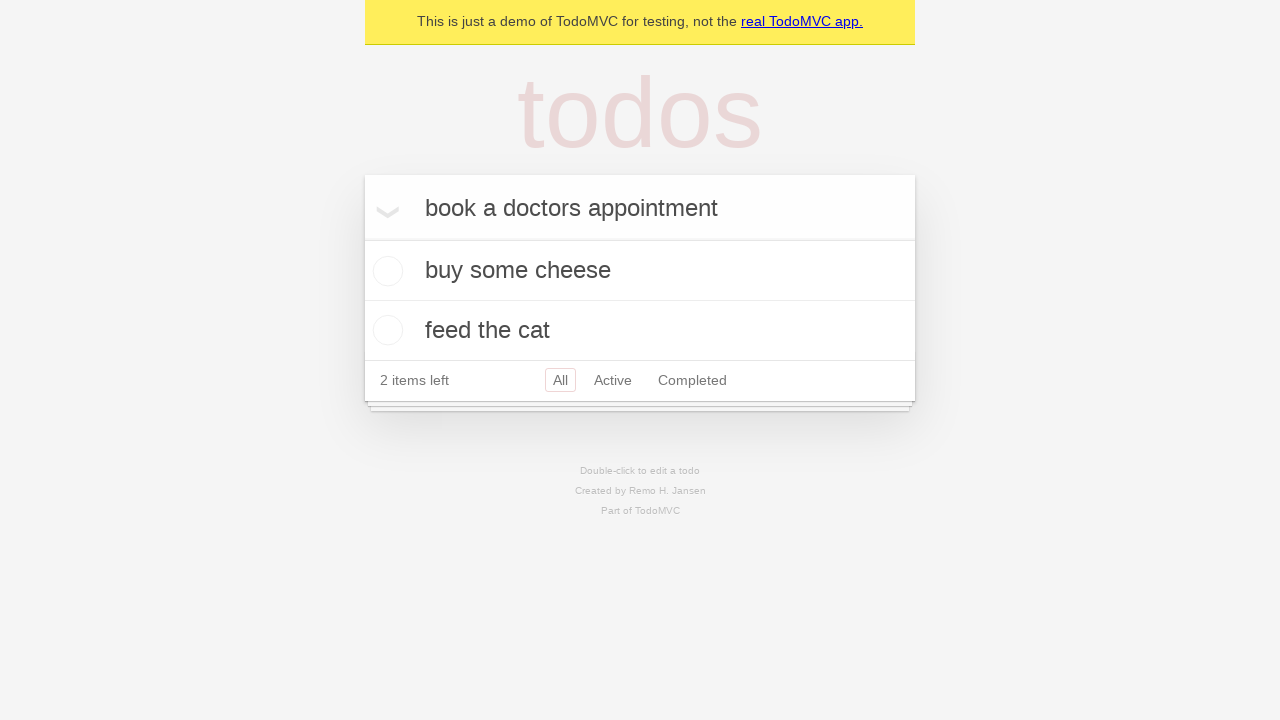

Pressed Enter to create third todo on internal:attr=[placeholder="What needs to be done?"i]
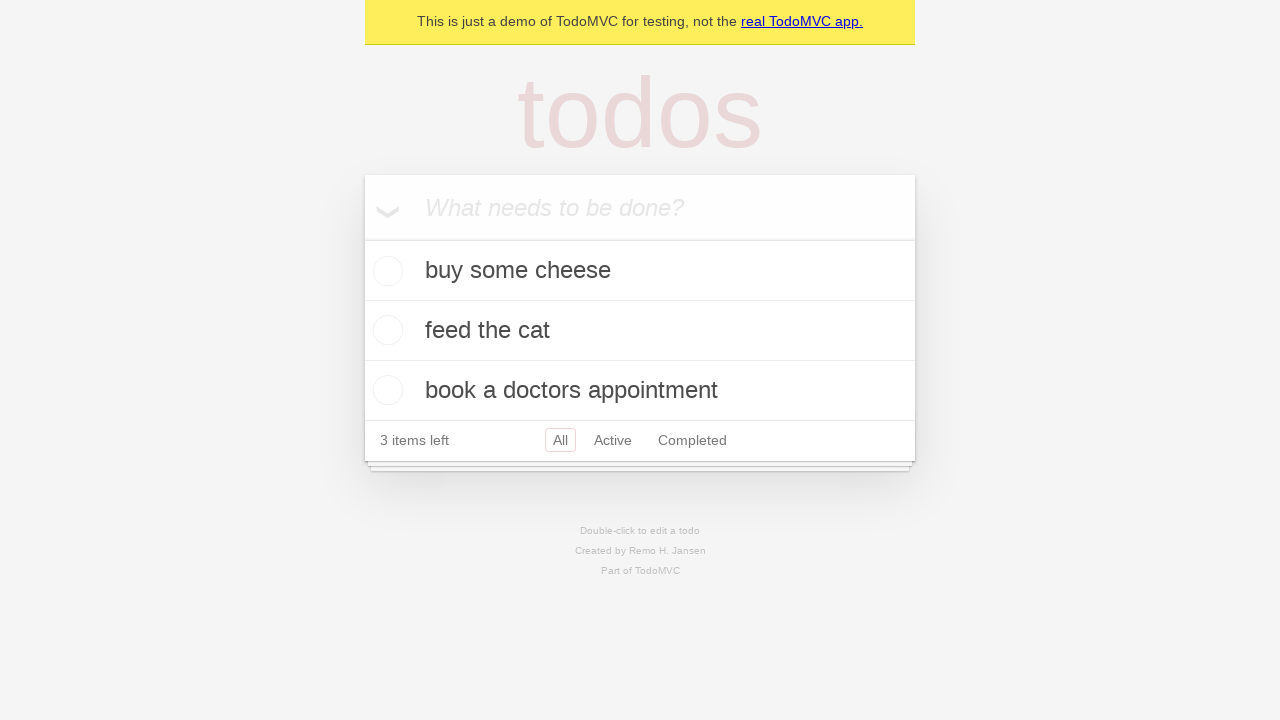

Double-clicked second todo item to enter edit mode at (640, 331) on internal:testid=[data-testid="todo-item"s] >> nth=1
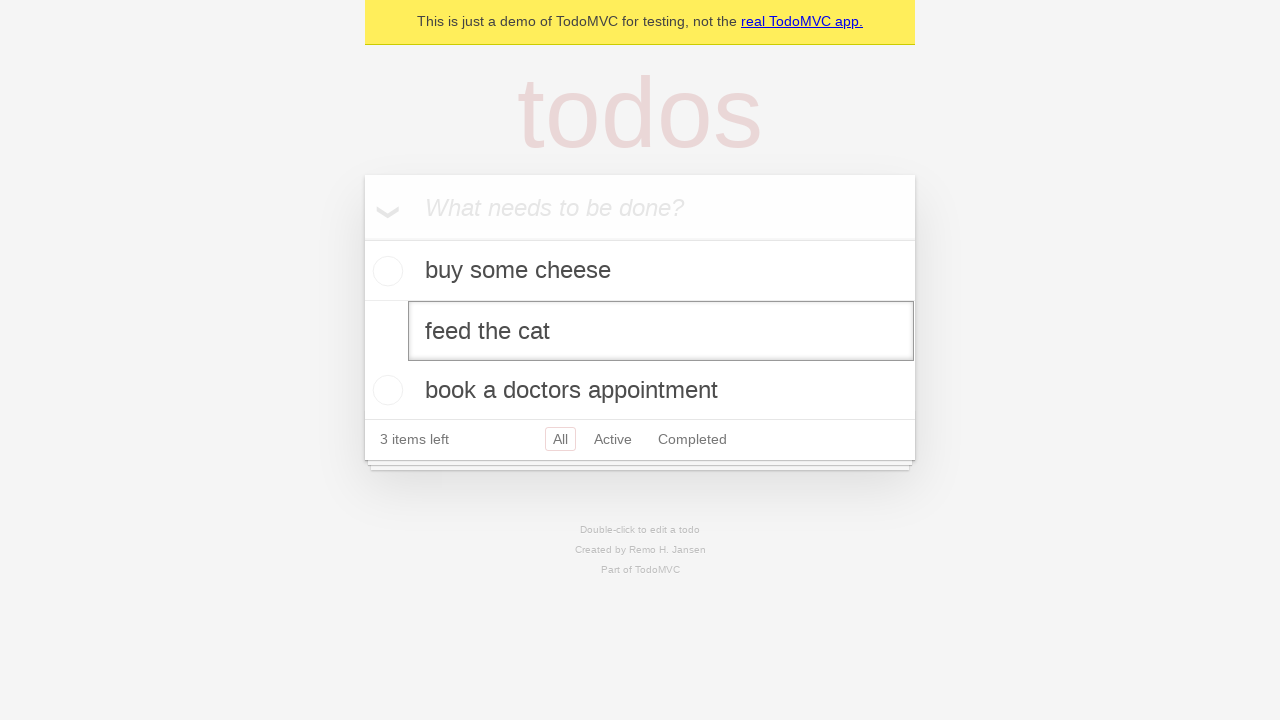

Filled edit field with text containing leading and trailing spaces on internal:testid=[data-testid="todo-item"s] >> nth=1 >> internal:role=textbox[nam
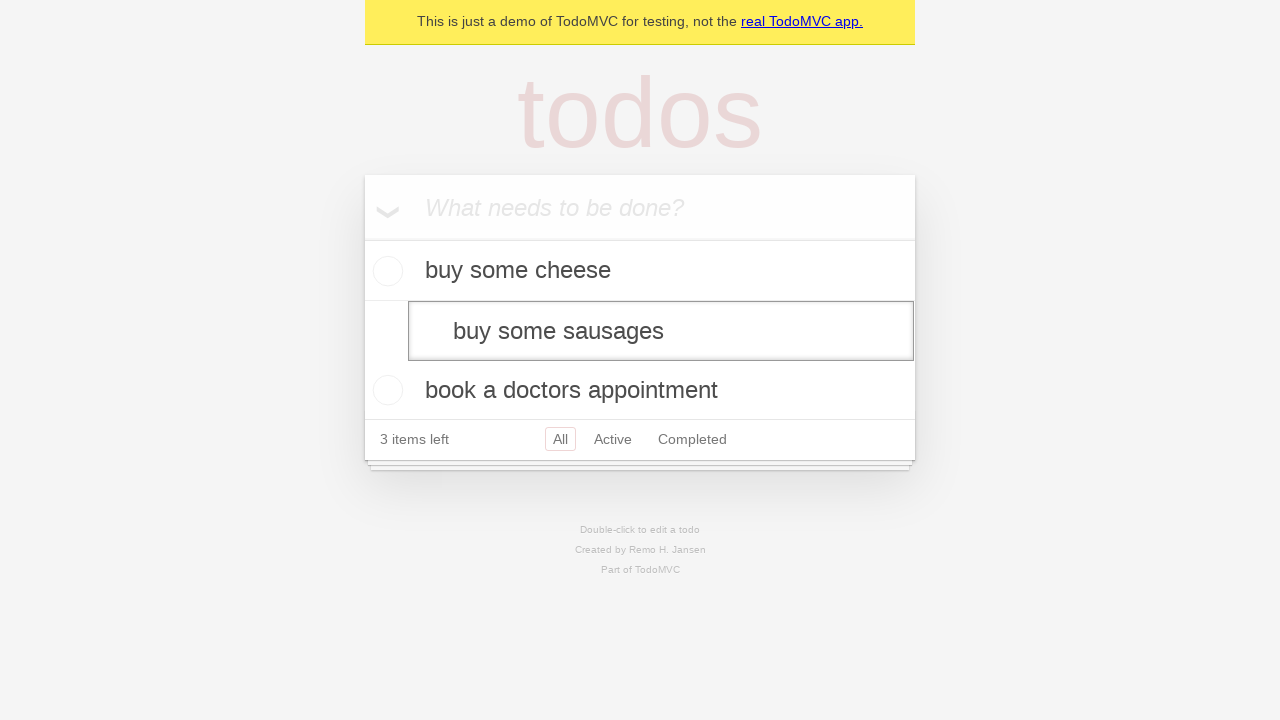

Pressed Enter to confirm edit and verify text trimming on internal:testid=[data-testid="todo-item"s] >> nth=1 >> internal:role=textbox[nam
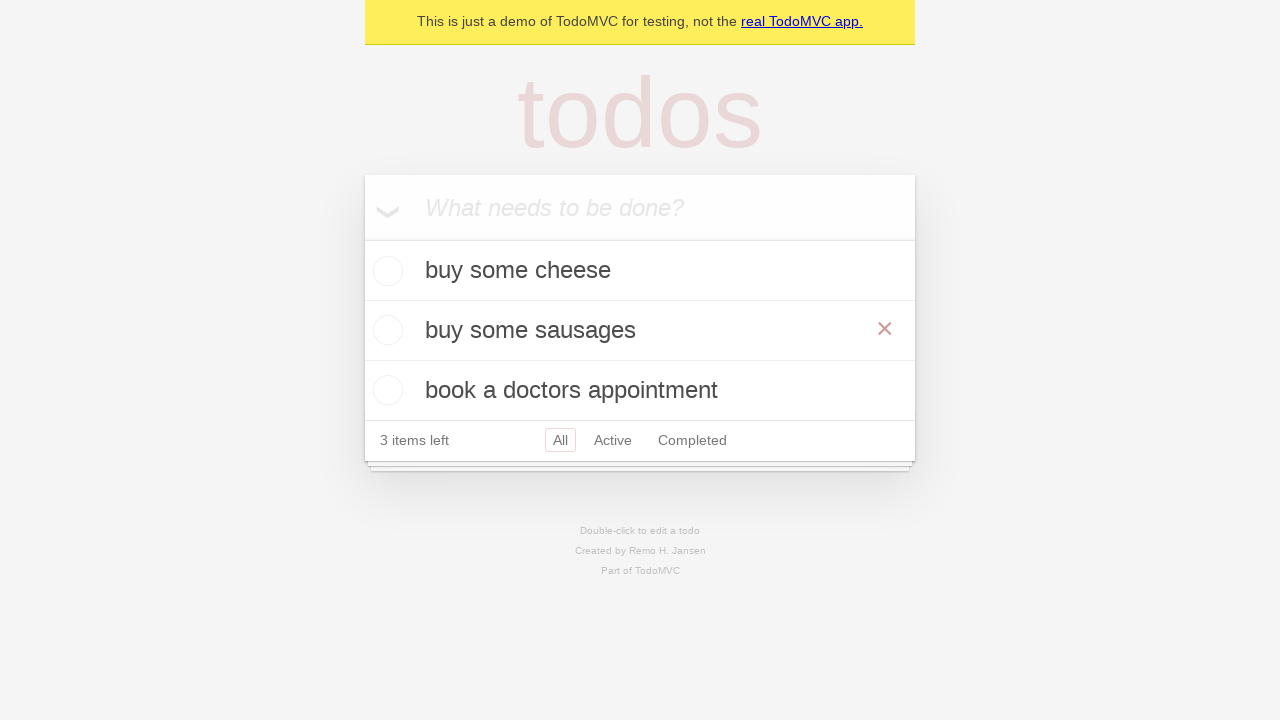

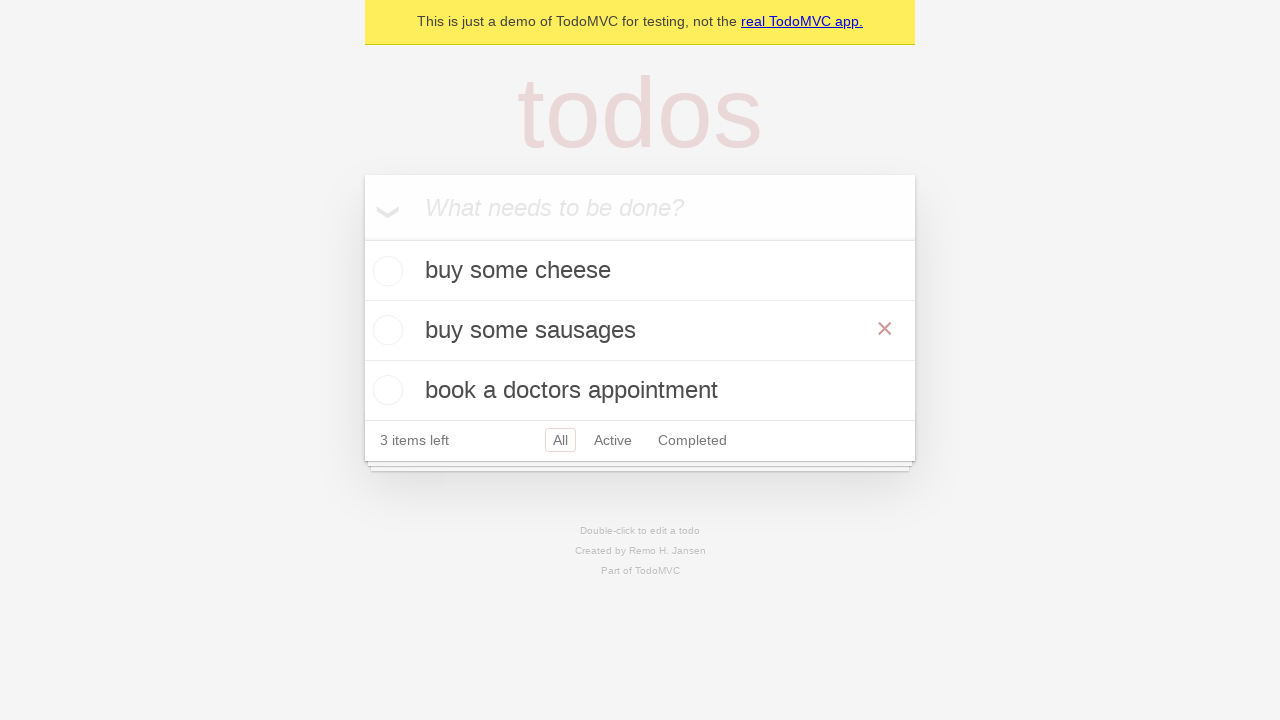